Tests date picker functionality by navigating through year, month, and day selection to set a specific date

Starting URL: https://rahulshettyacademy.com/seleniumPractise/#/offers

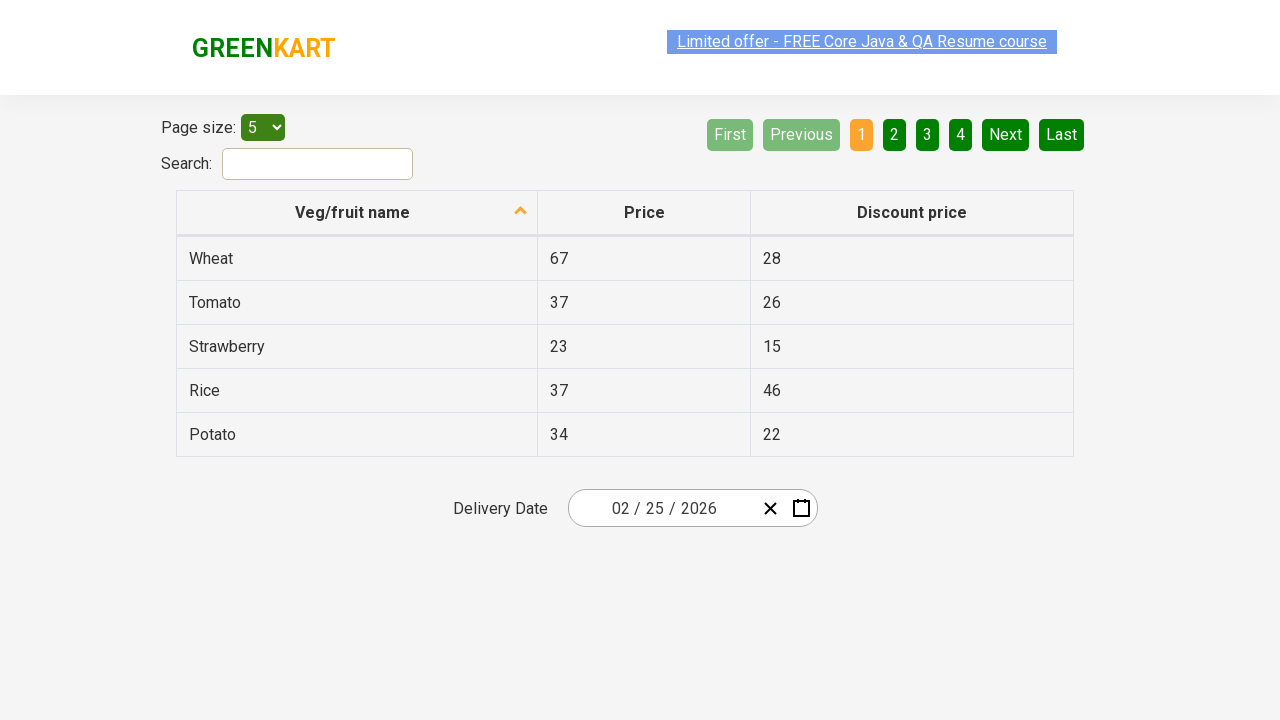

Clicked date picker to open calendar at (662, 508) on .react-date-picker__inputGroup
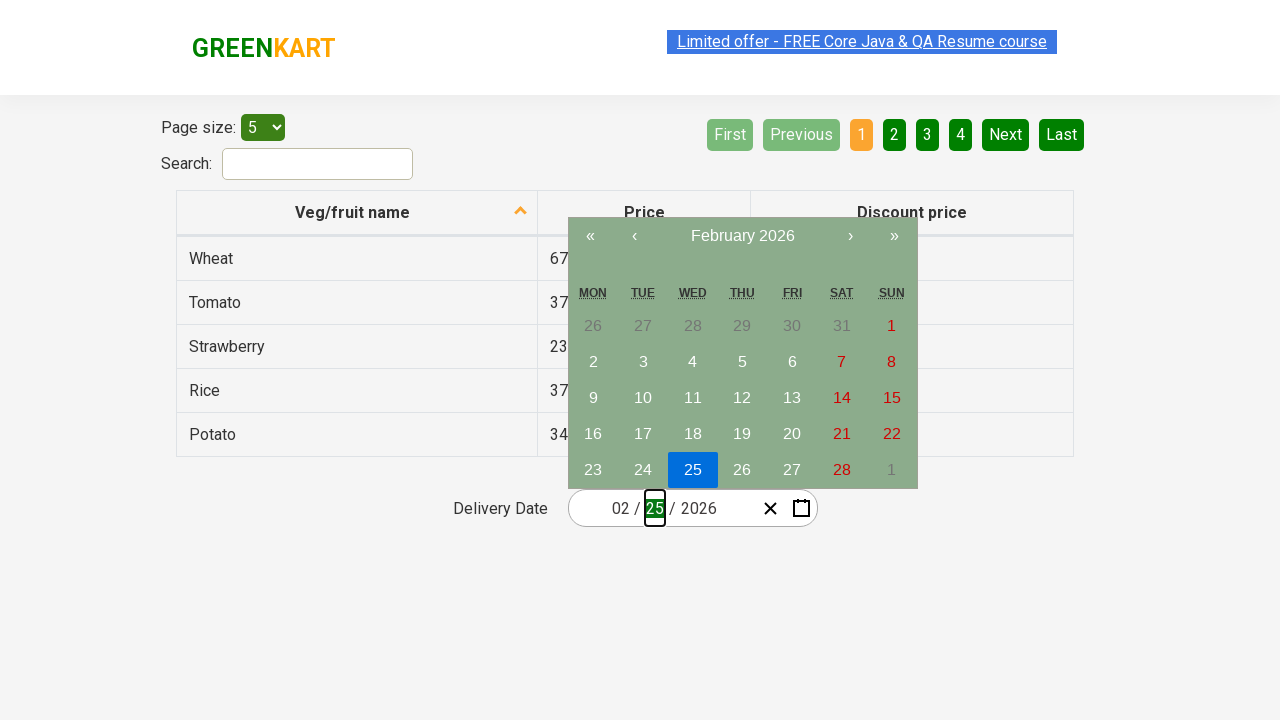

Clicked navigation label to navigate to year view at (742, 236) on .react-calendar__navigation__label
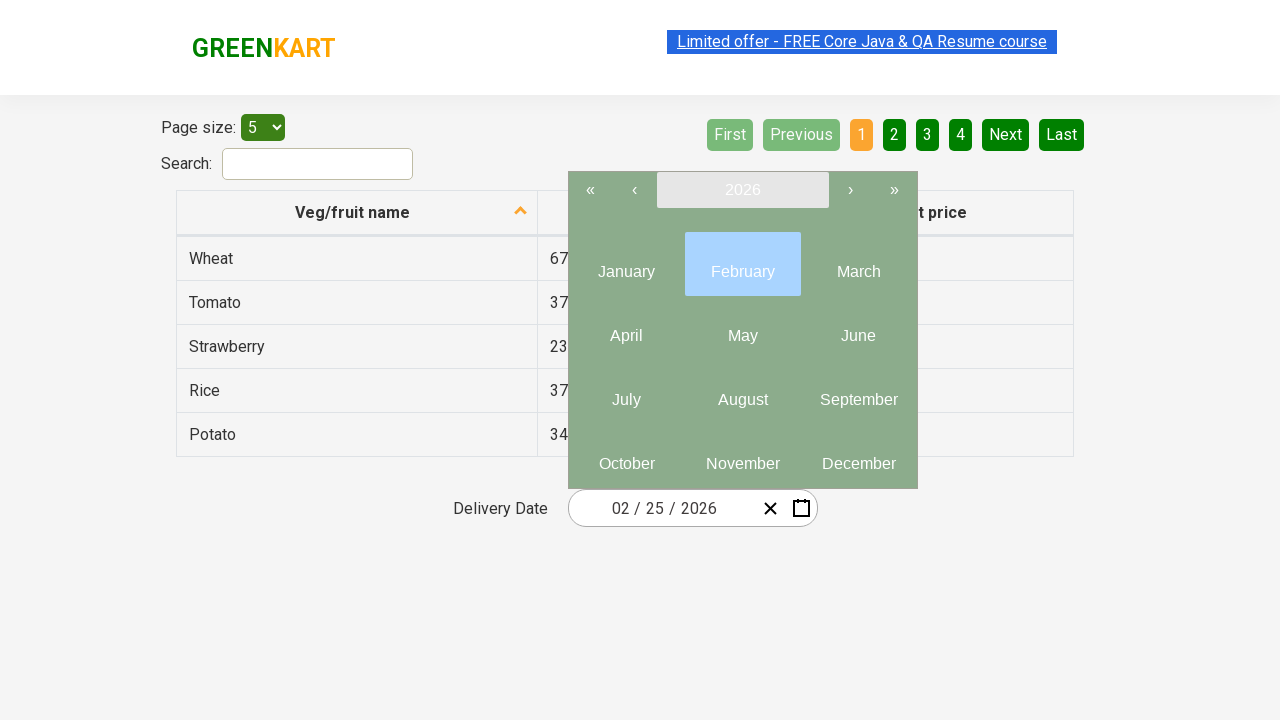

Clicked navigation label again to navigate to decade view at (742, 190) on .react-calendar__navigation__label
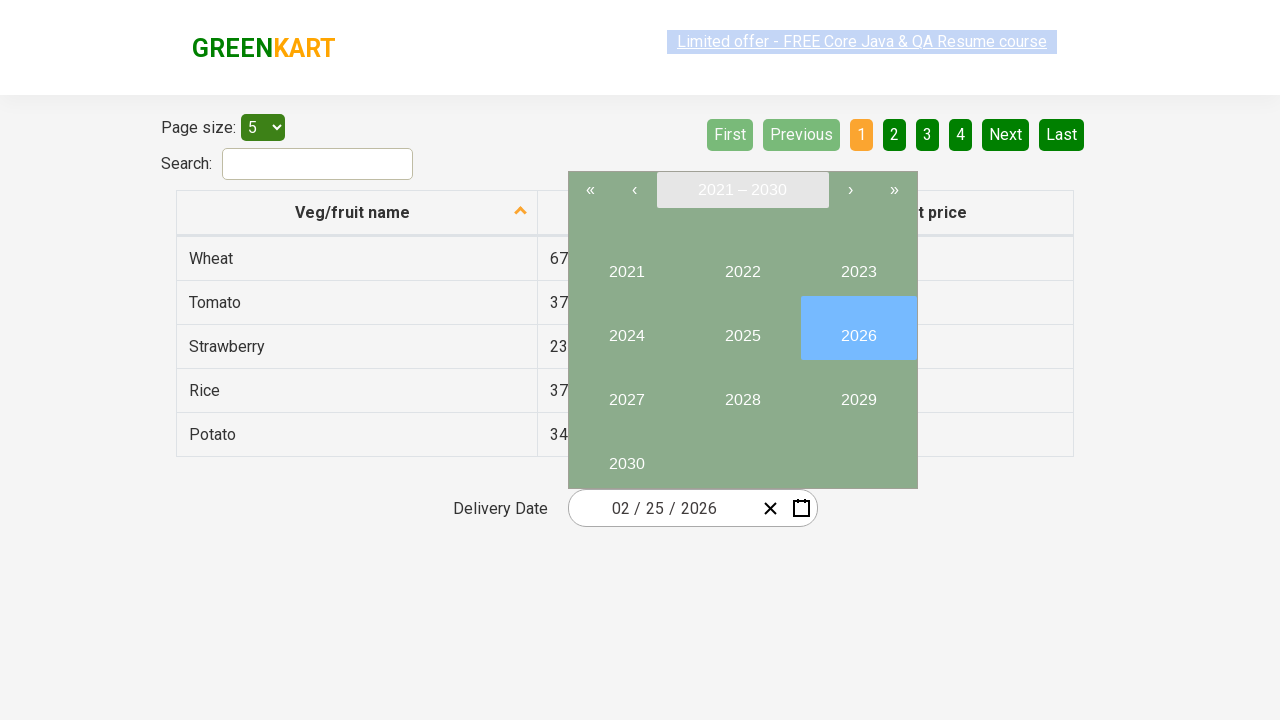

Selected year 2027 at (626, 392) on button:has-text('2027')
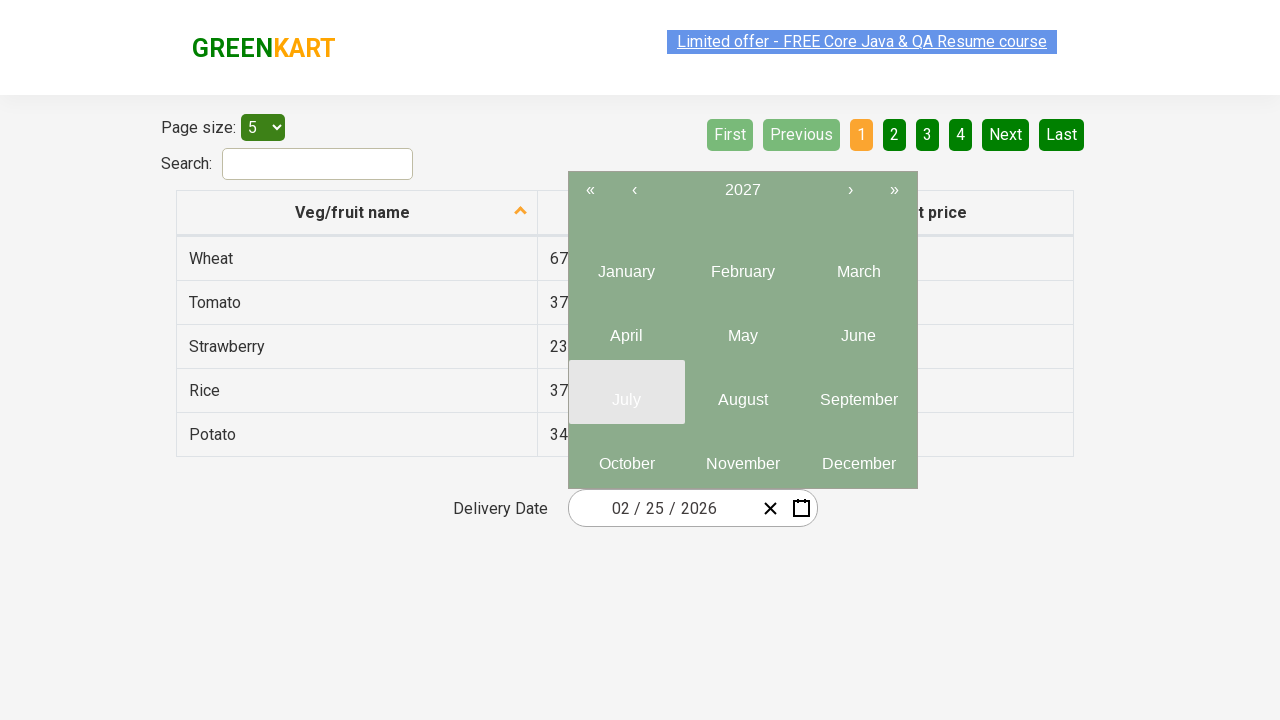

Selected June (6th month) at (858, 328) on .react-calendar__year-view__months__month >> nth=5
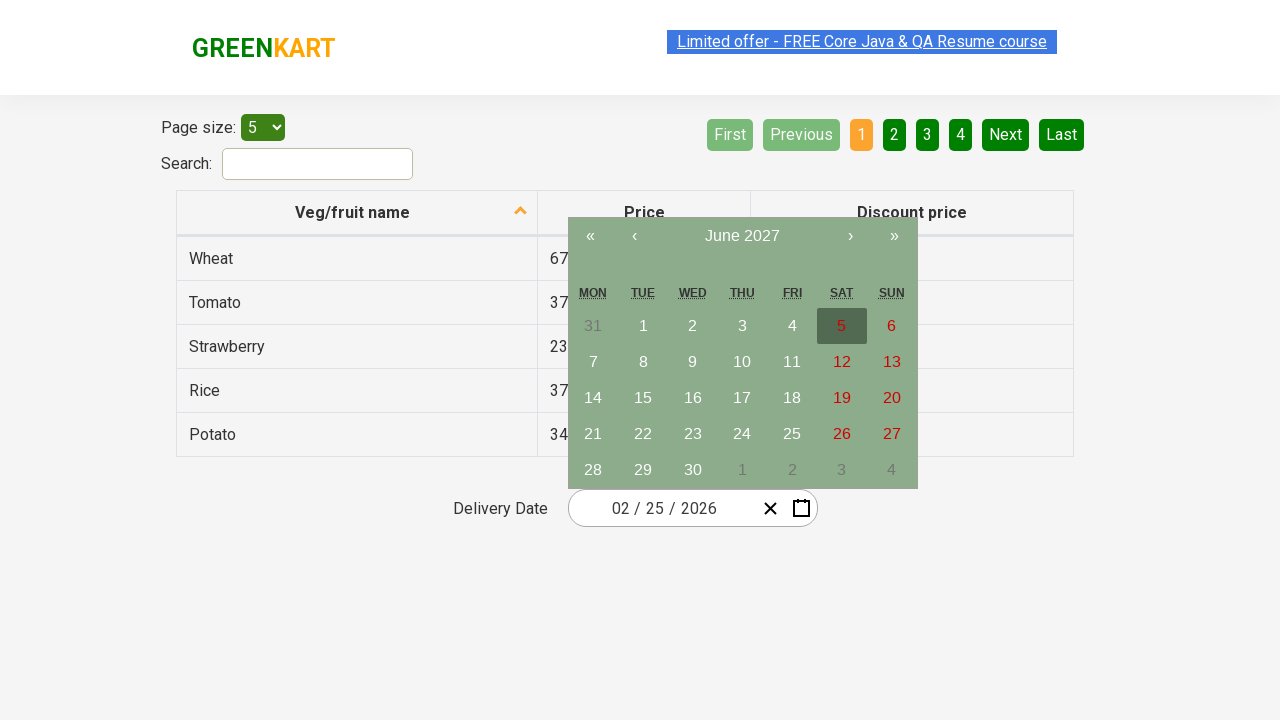

Selected day 5 at (842, 326) on button.react-calendar__month-view__days__day abbr:has-text('5')
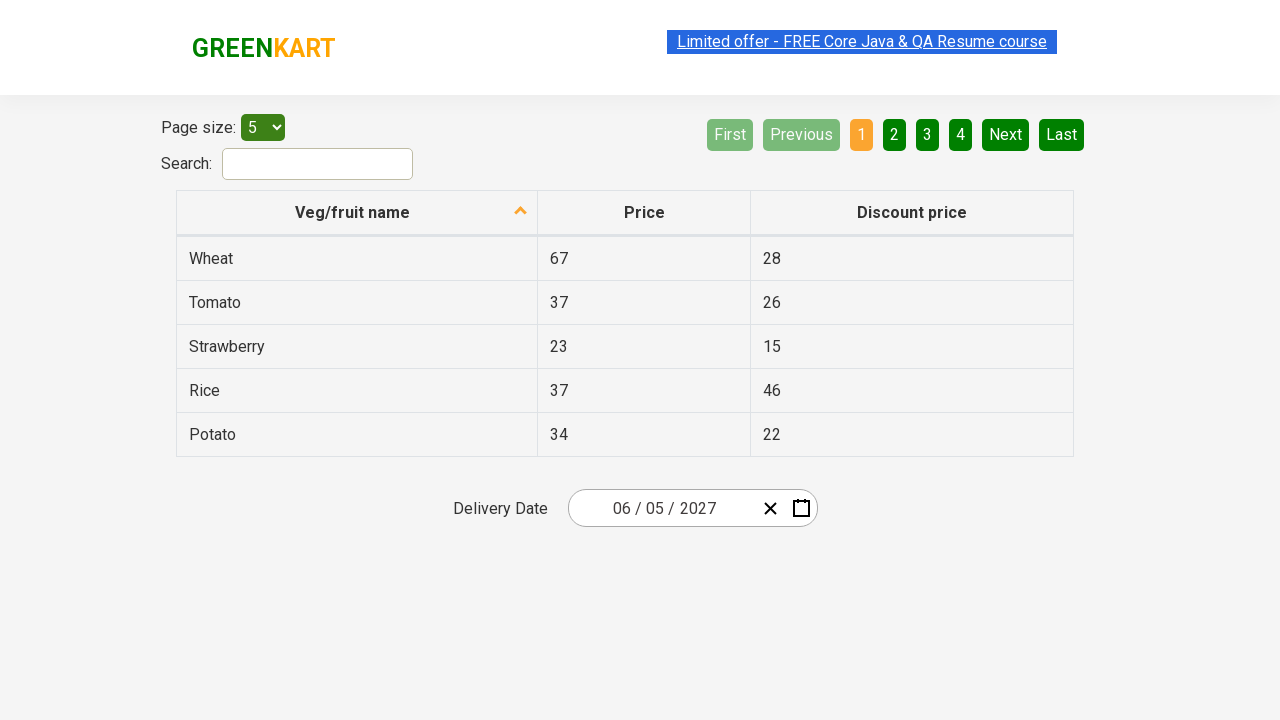

Verified date inputs have been populated
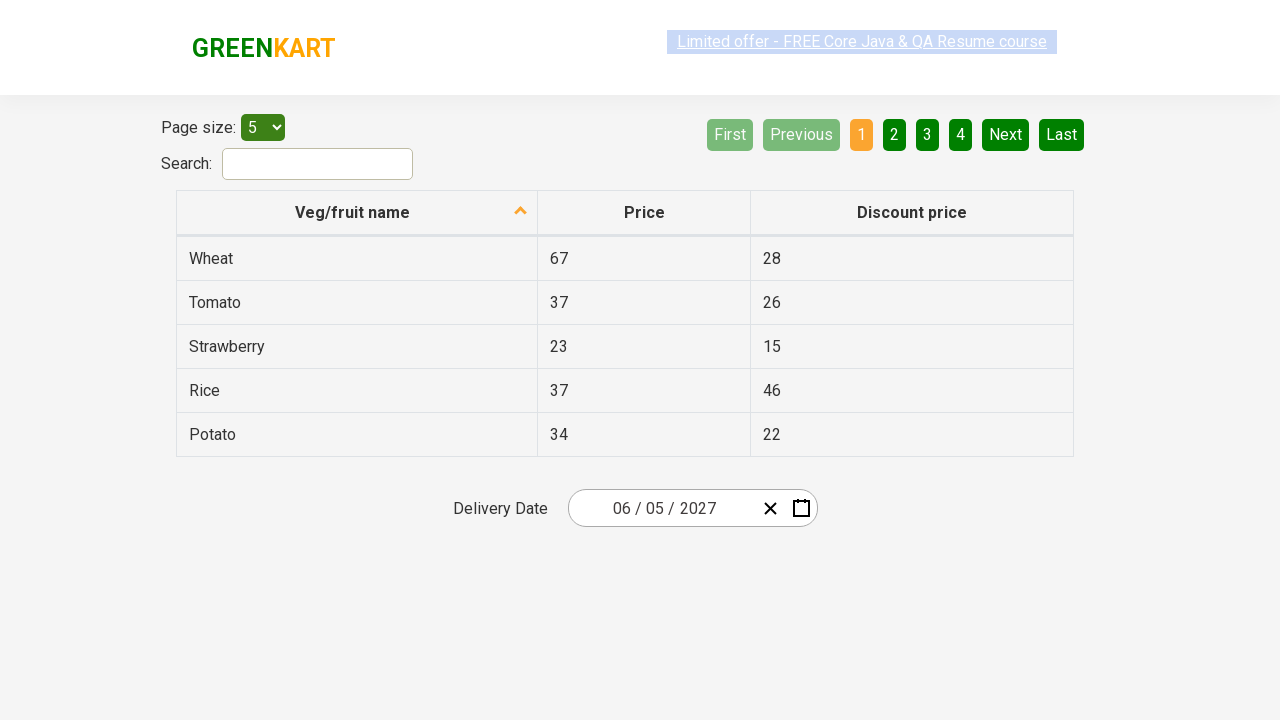

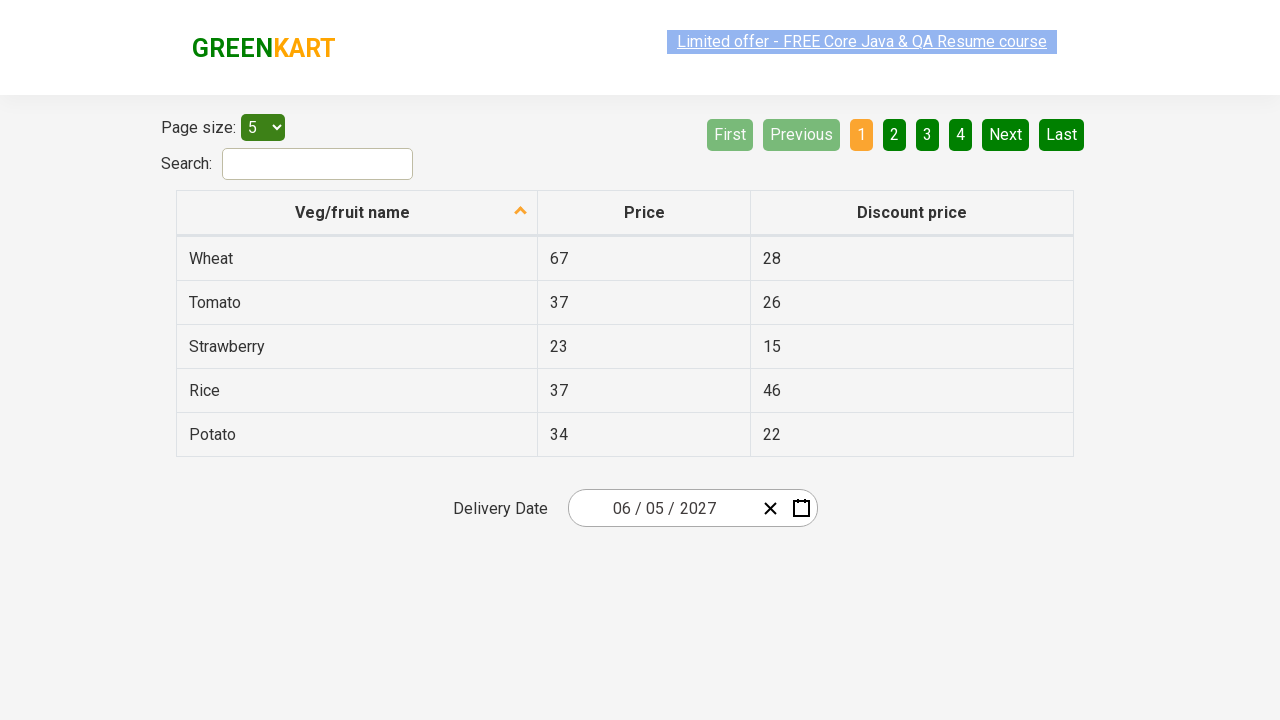